Tests clicking on a link that opens a popup window on the omayo test website

Starting URL: http://omayo.blogspot.com/

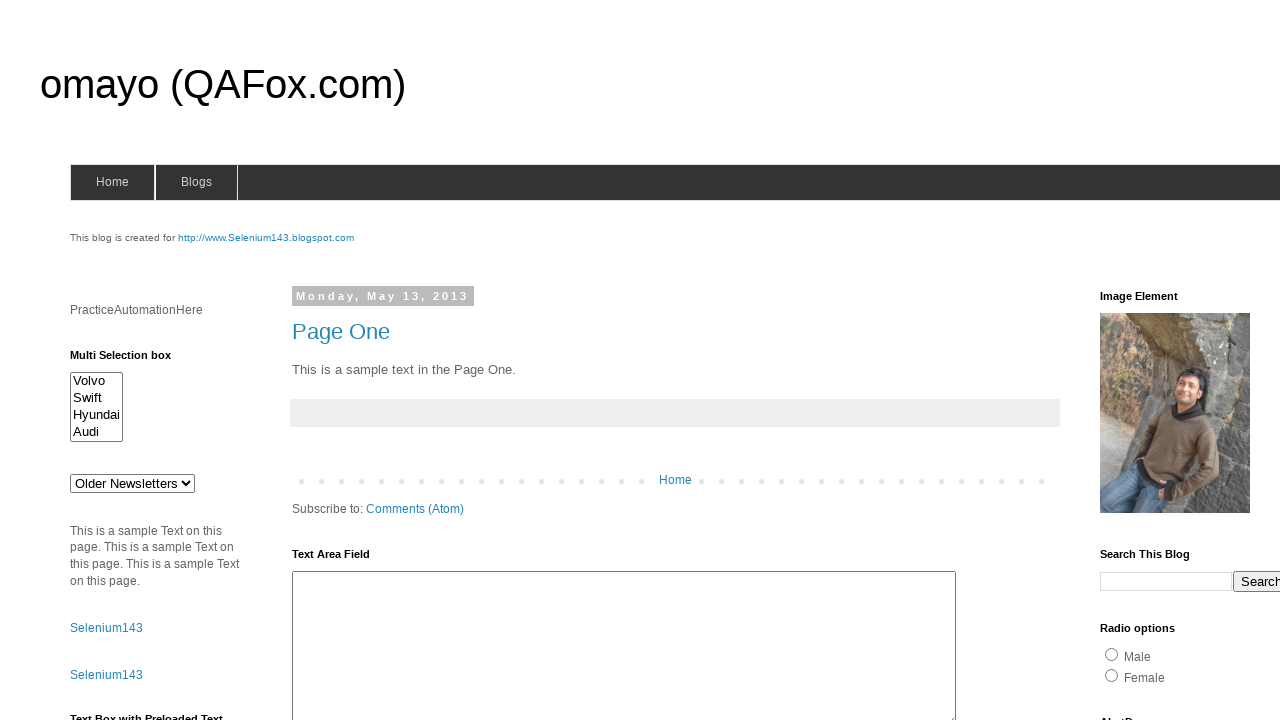

Clicked on 'Open a popup window' link at (132, 360) on xpath=//a[text()='Open a popup window']
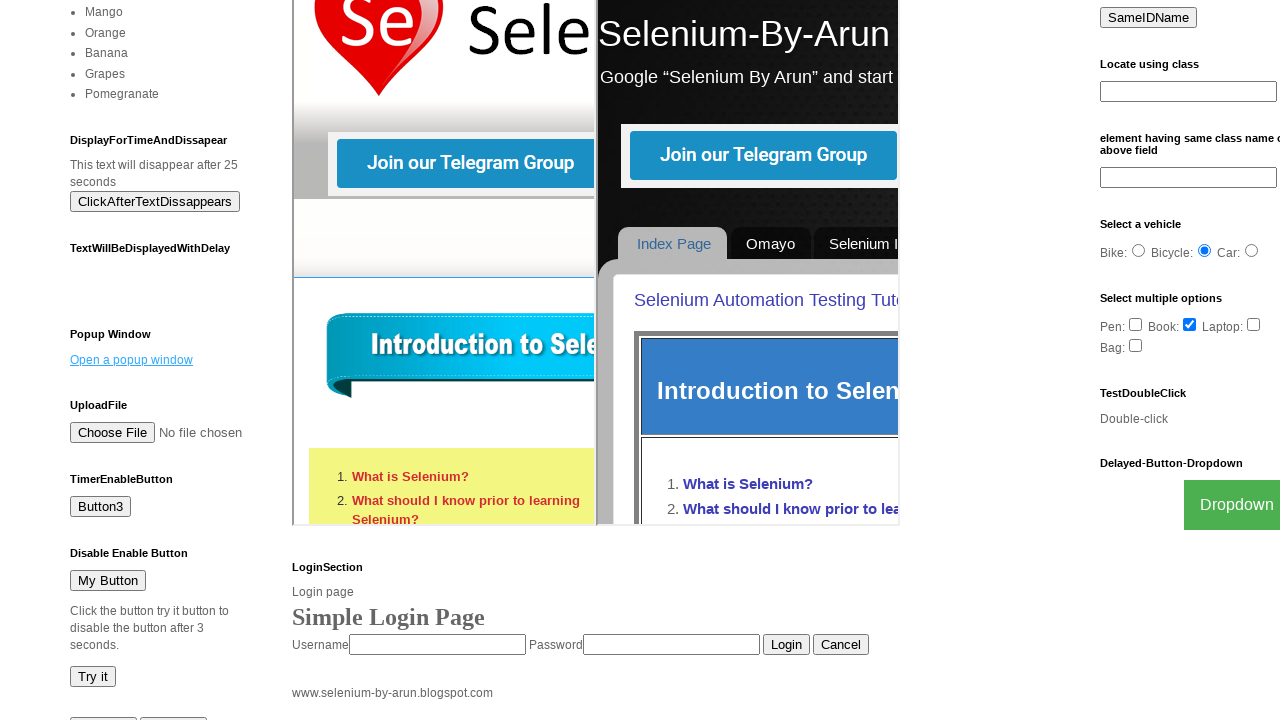

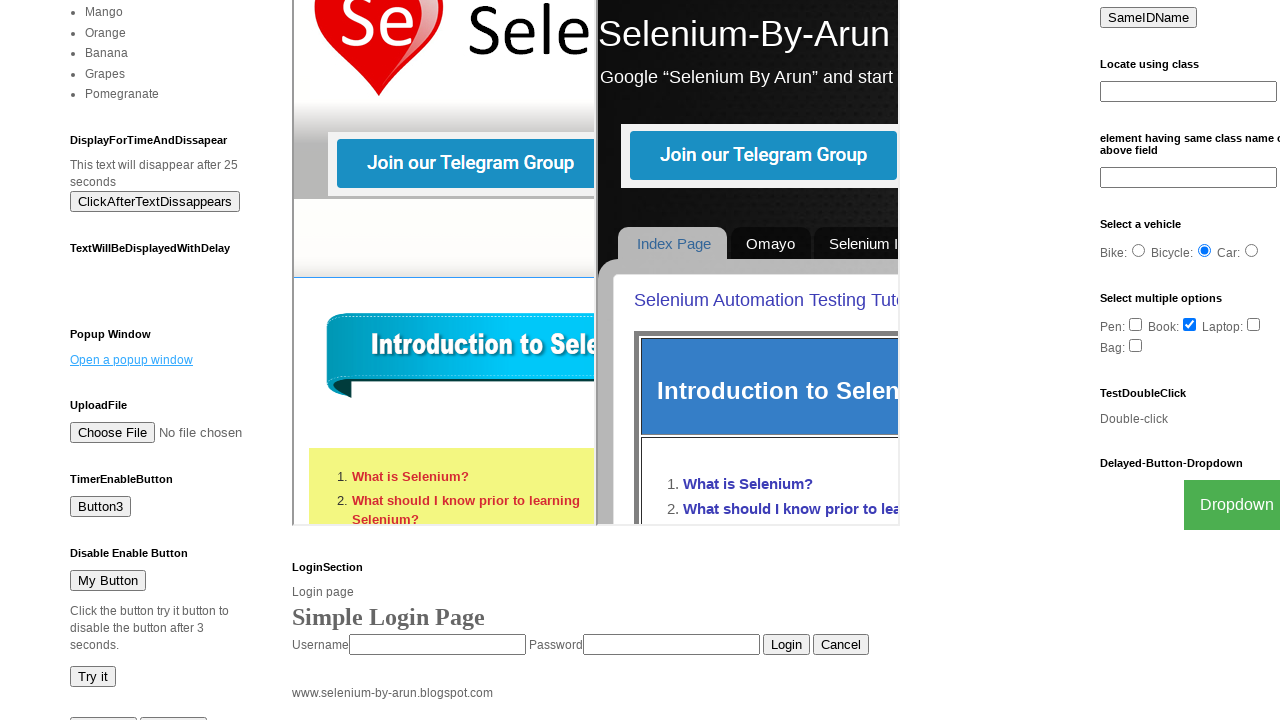